Tests dynamic loading behavior where an element is rendered after loading completes, clicks a start button to trigger loading, waits for the finish element to appear and verifies its content.

Starting URL: http://the-internet.herokuapp.com/dynamic_loading/2

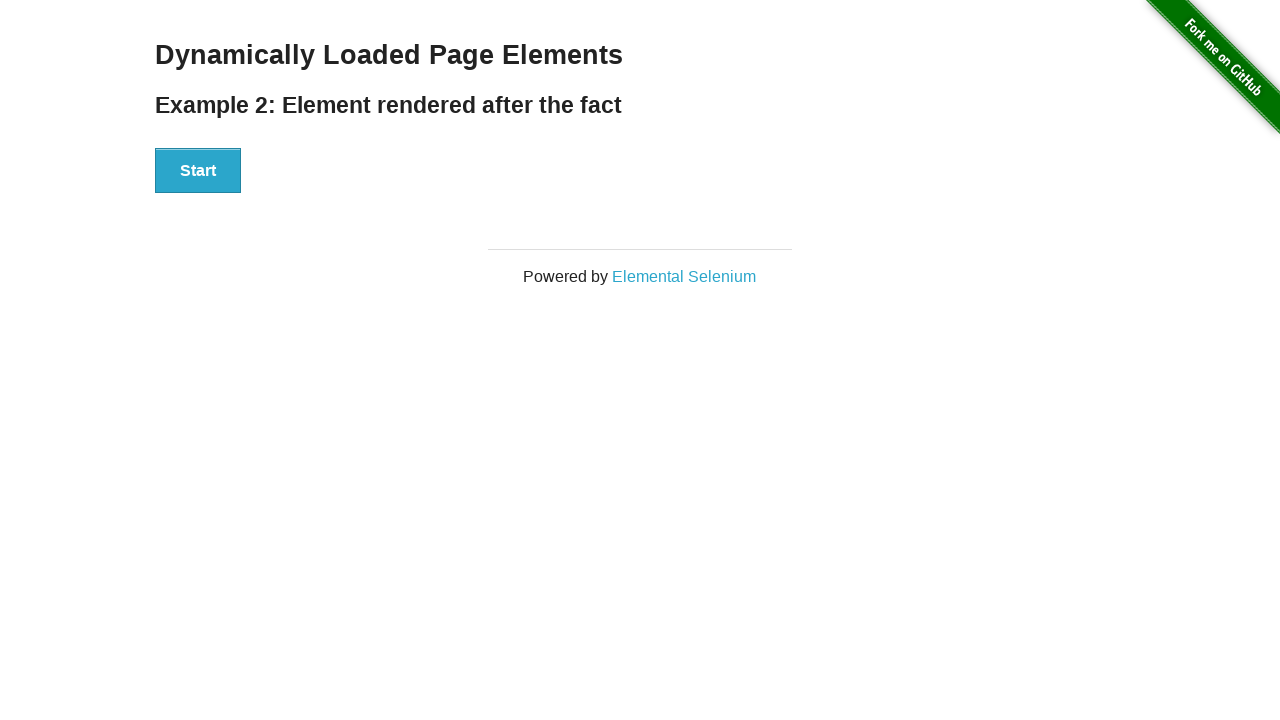

Clicked the Start button to trigger dynamic loading at (198, 171) on #start button
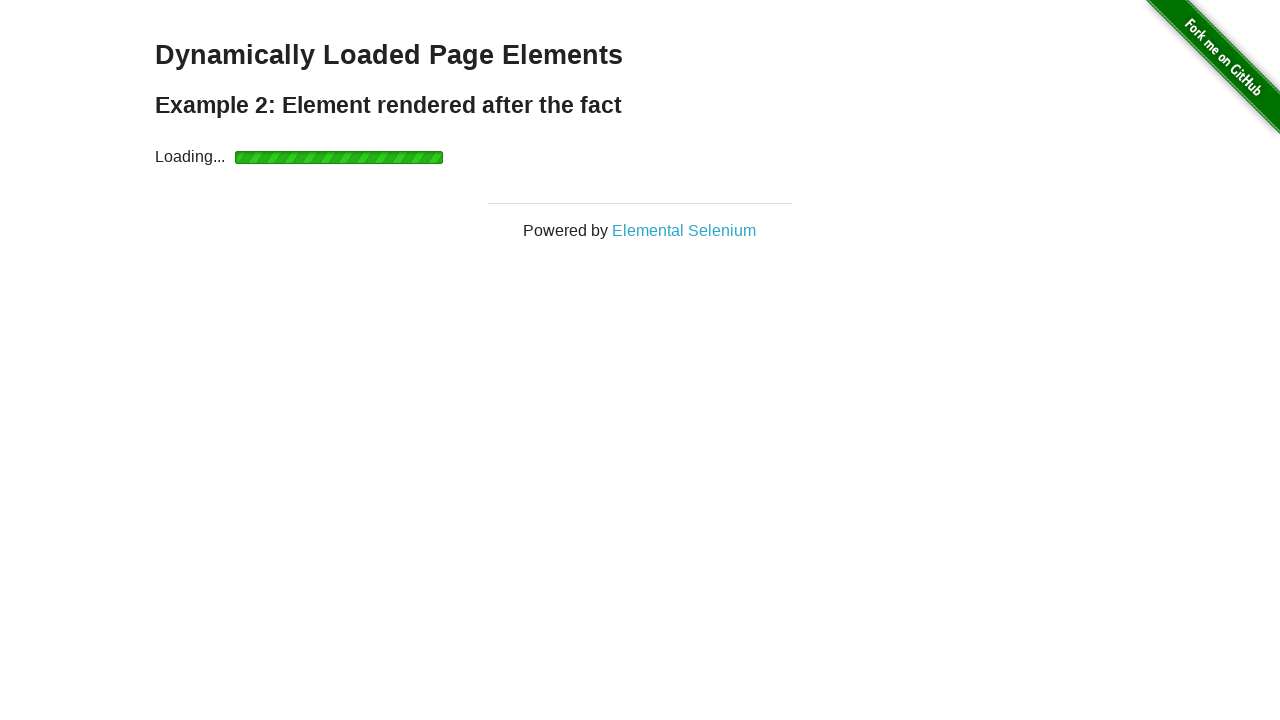

Waited for finish element to become visible after loading completed
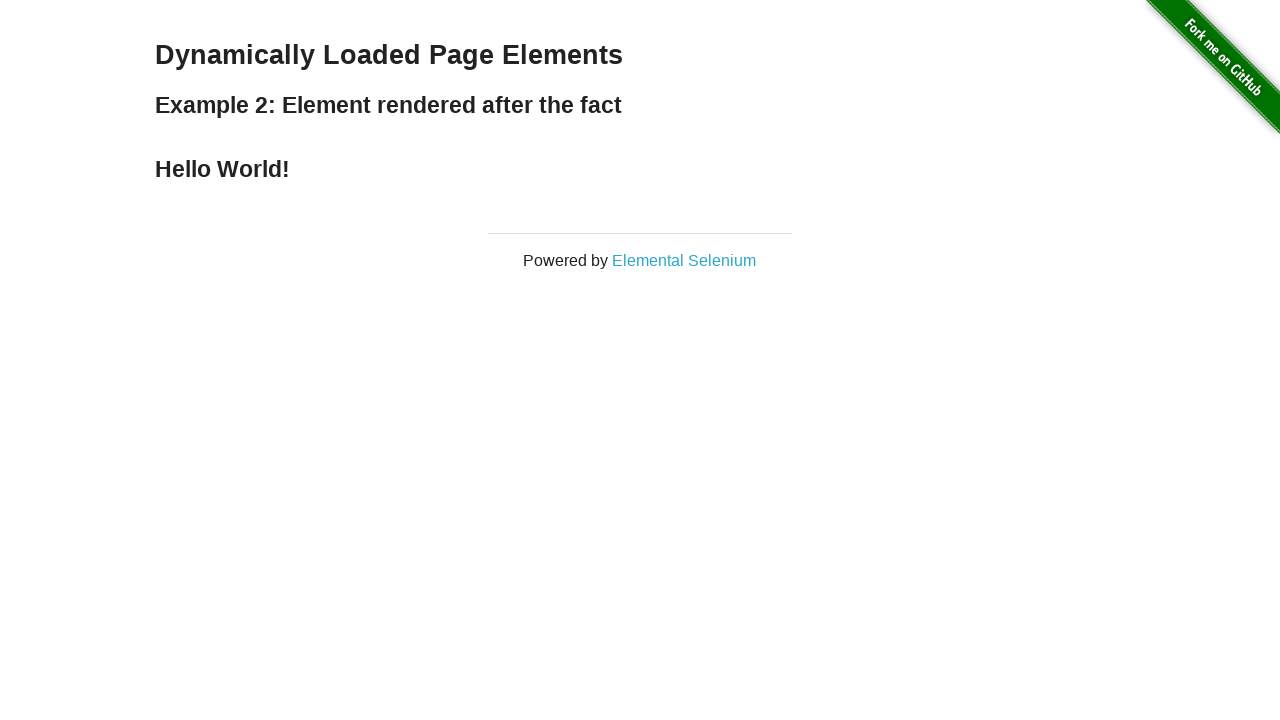

Verified finish element contains 'Hello World!' text
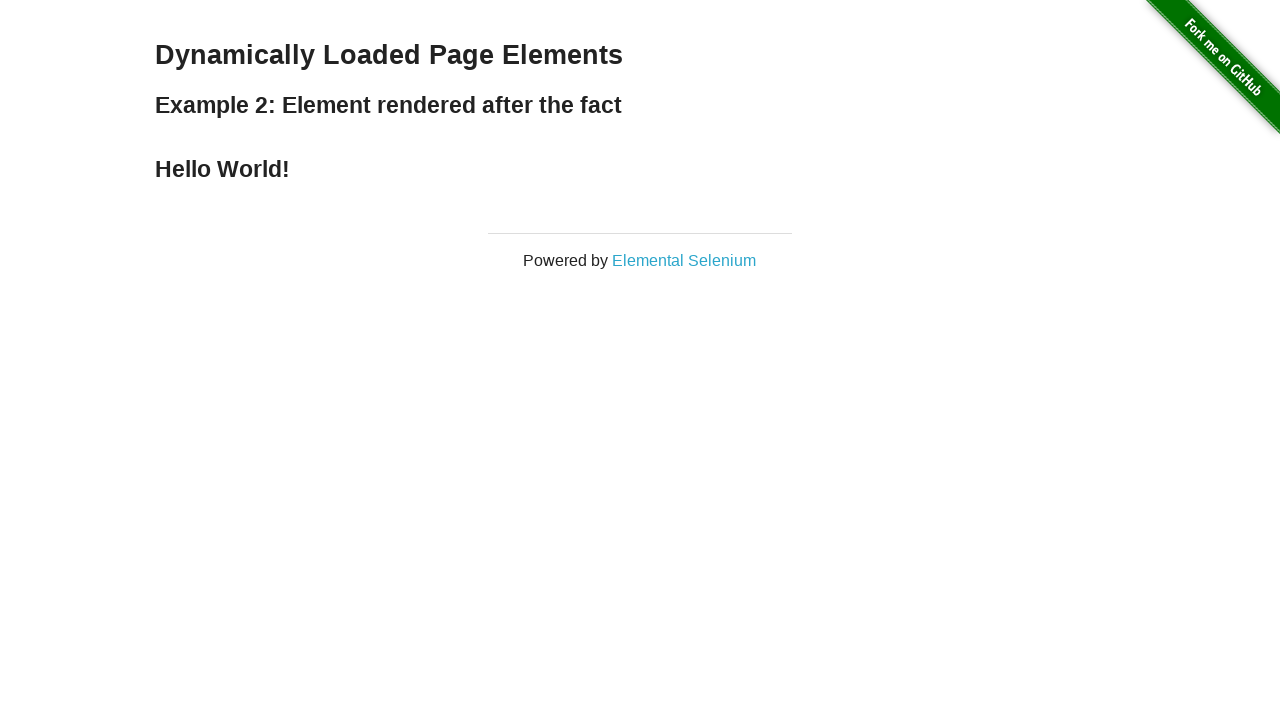

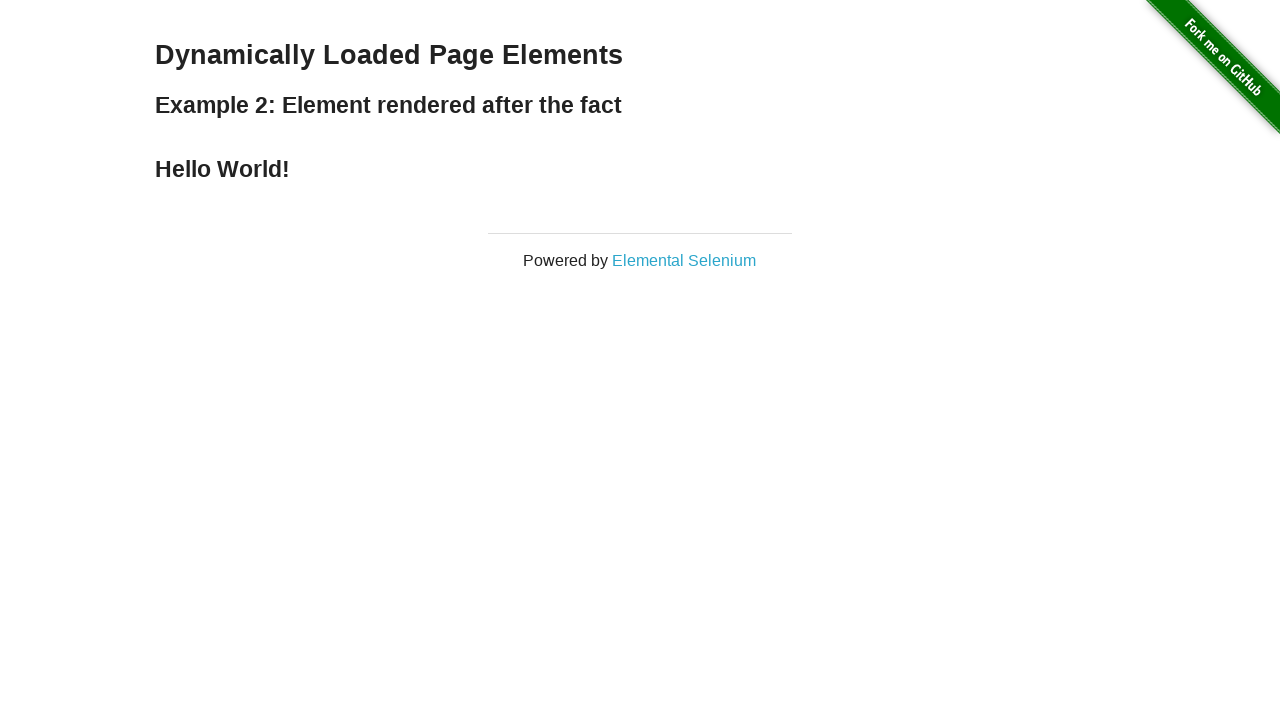